Tests file download functionality by clicking a download link and verifying the downloaded file name

Starting URL: http://the-internet.herokuapp.com/download

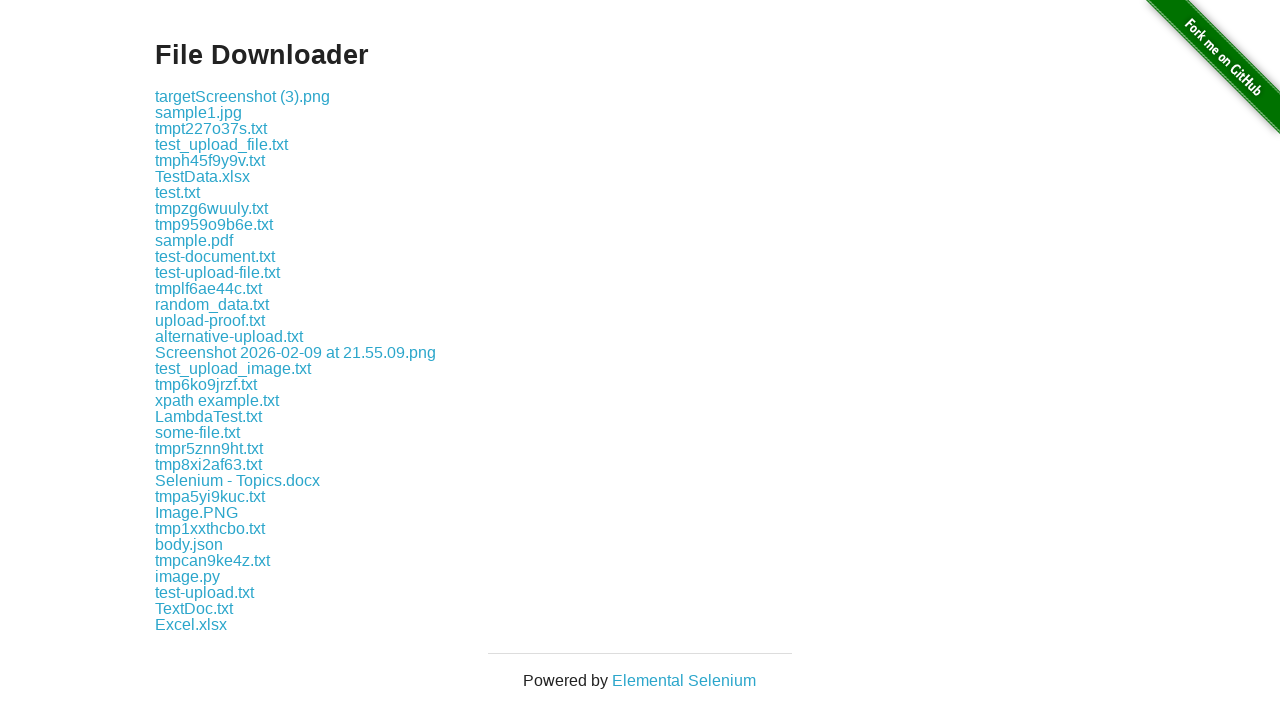

Clicked download link for some-file.txt at (198, 432) on a:text('some-file.txt')
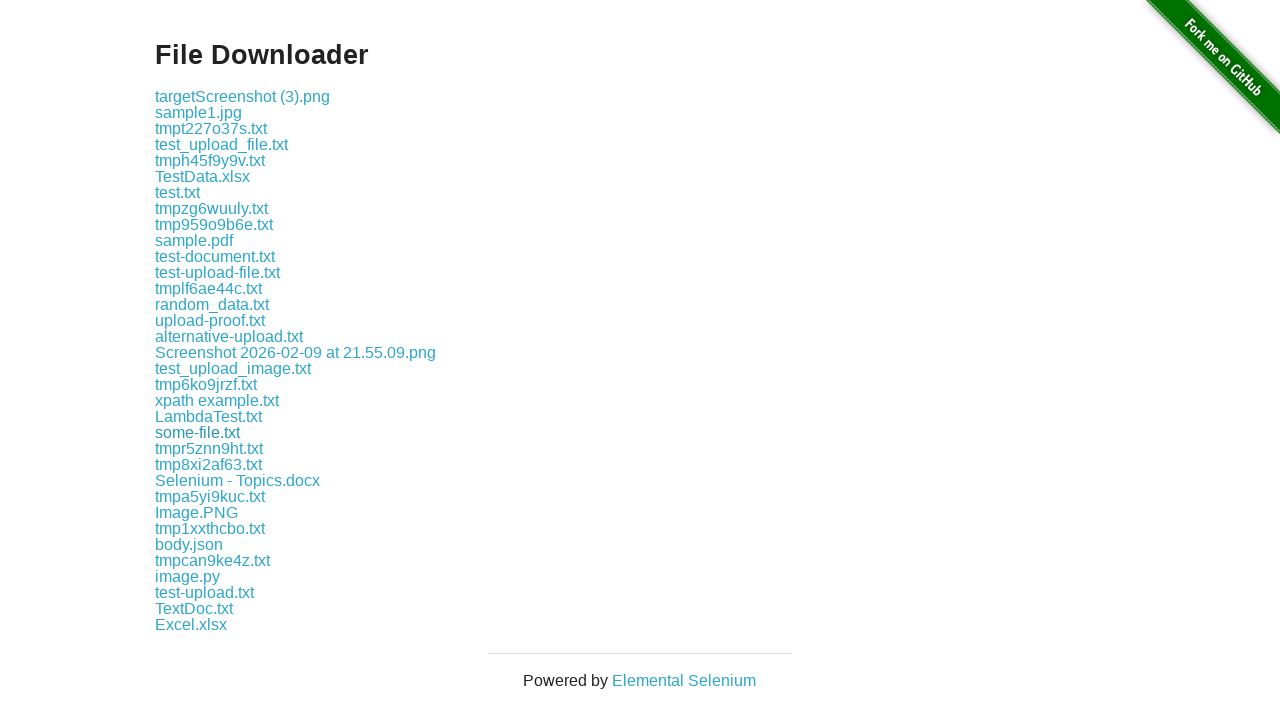

Download completed and file object retrieved
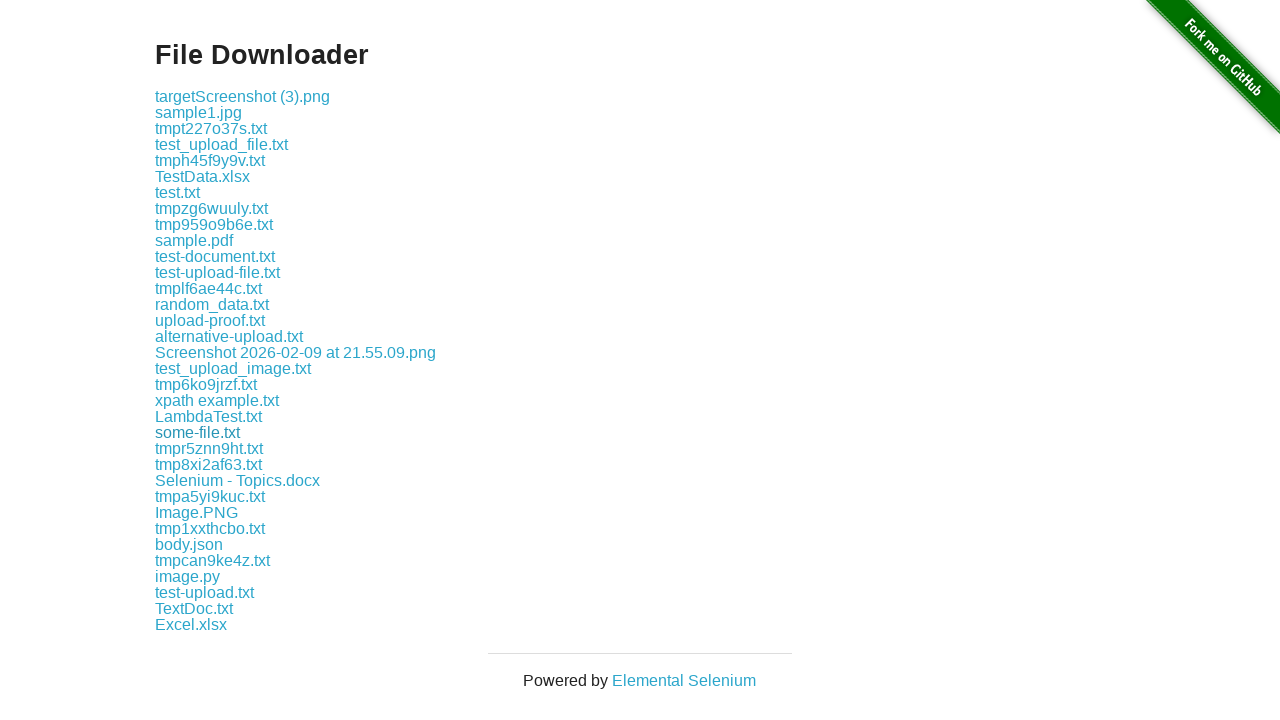

Verified downloaded file name is 'some-file.txt'
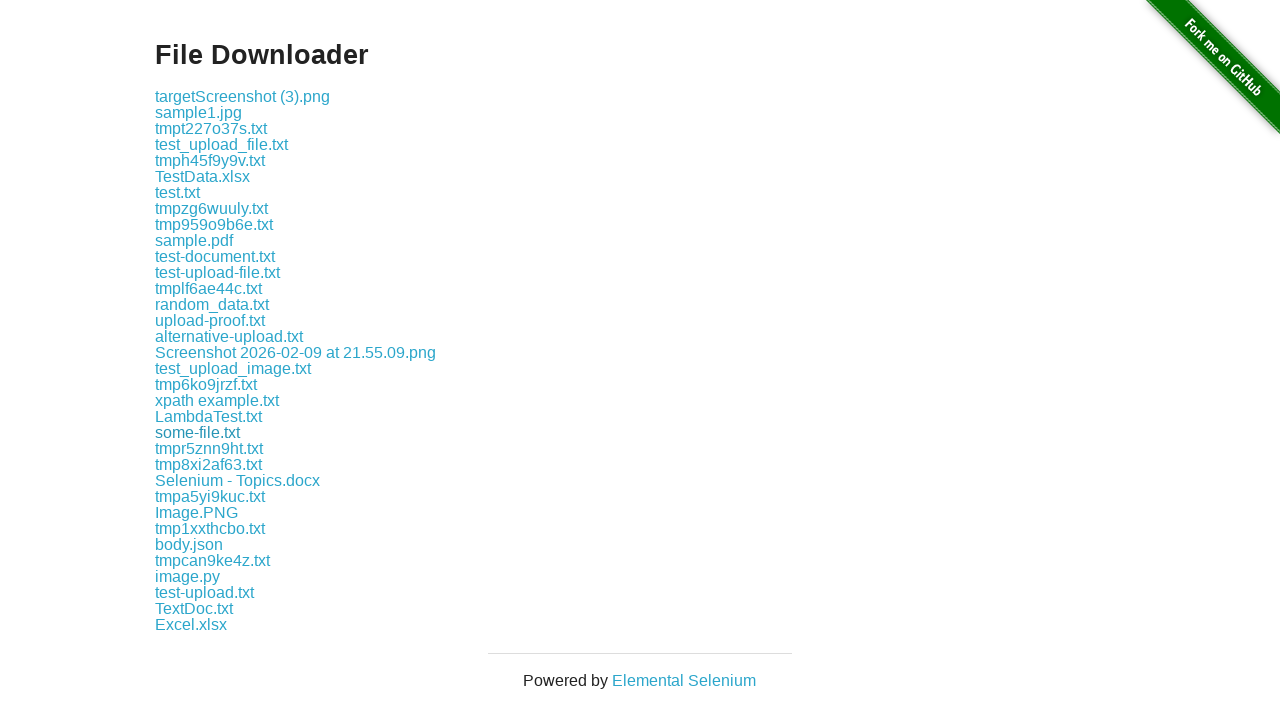

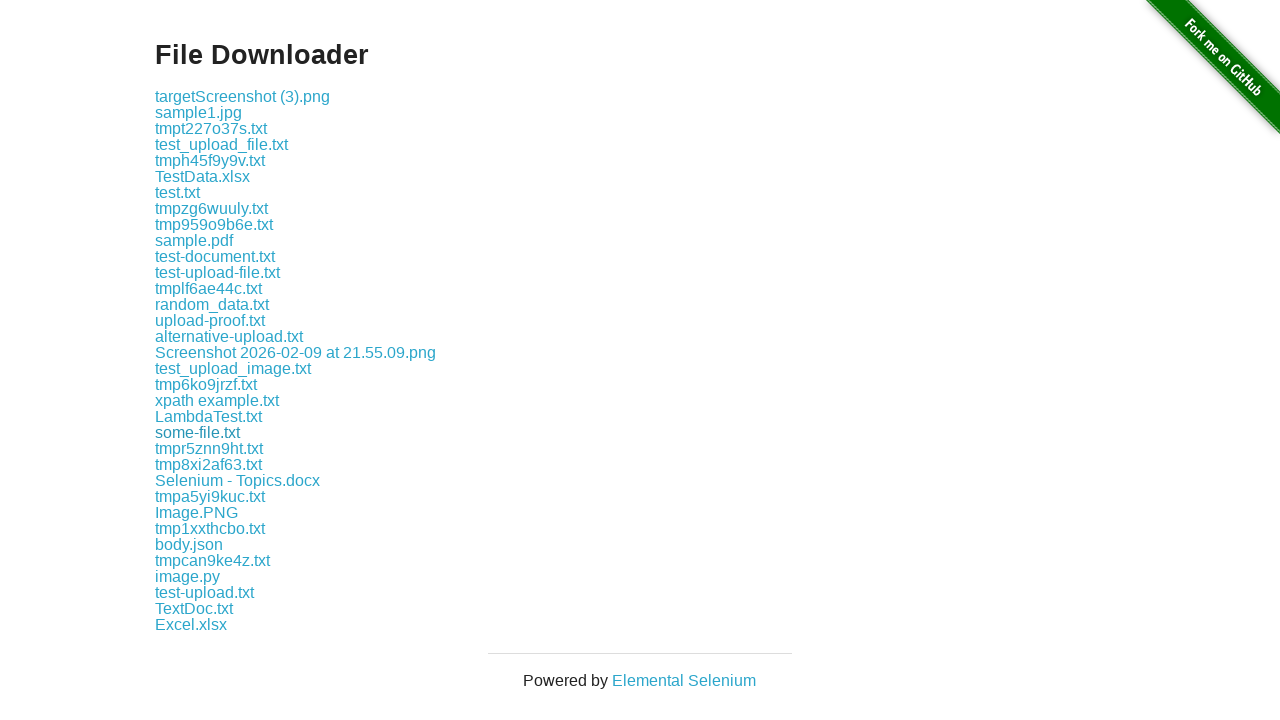